Tests hover functionality on the UltimateQA automation page by hovering over the Blog link in the footer menu and verifying that the CSS opacity changes as a hover effect.

Starting URL: https://ultimateqa.com/automation

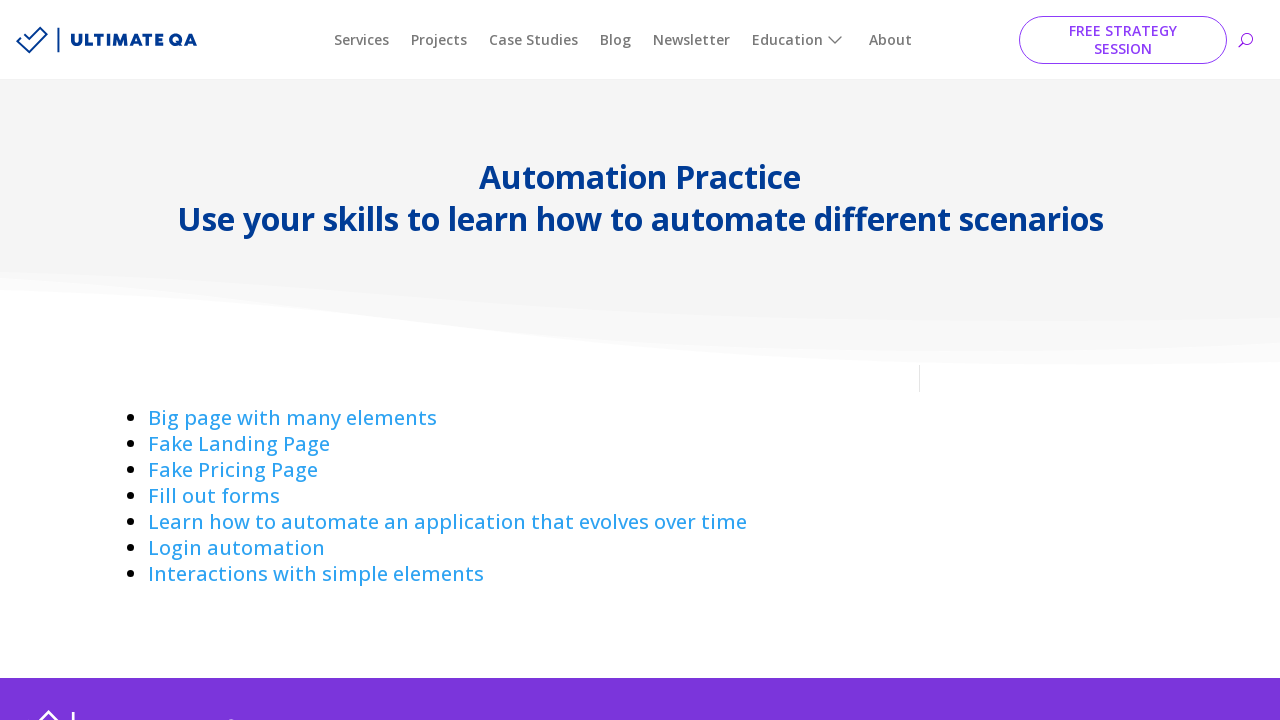

Waited for page body to load
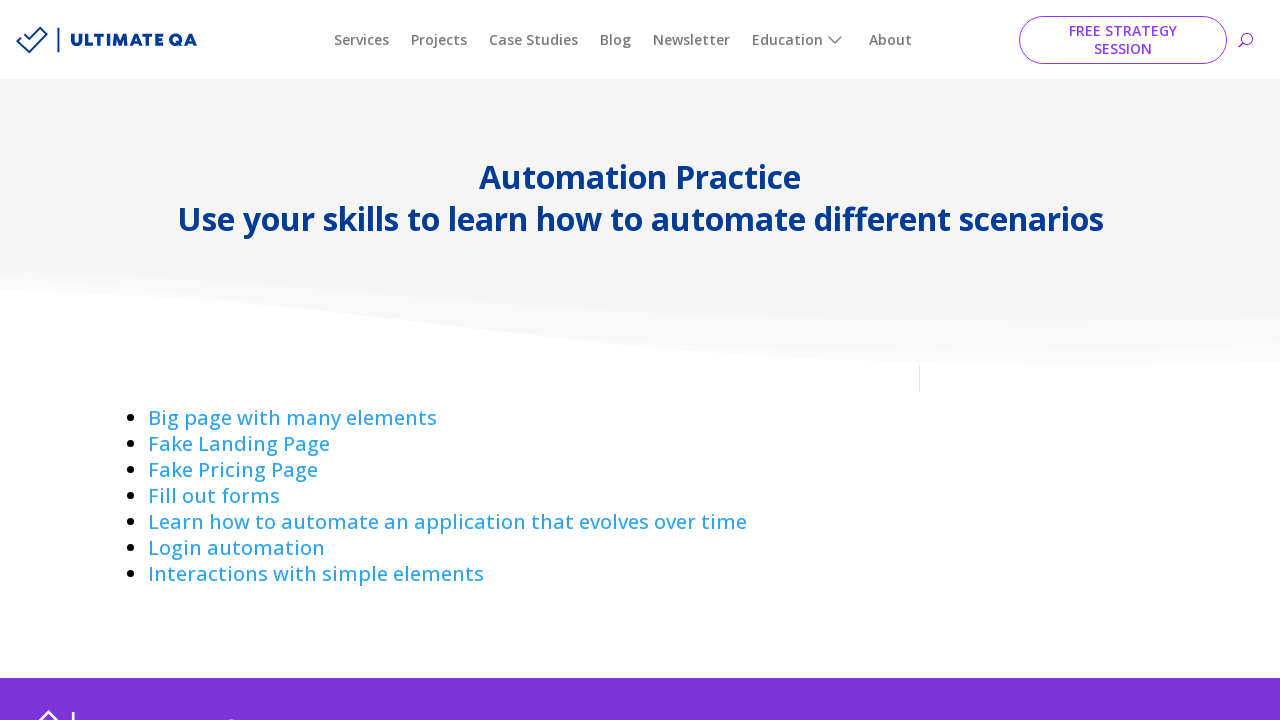

Blog link in footer menu is now visible
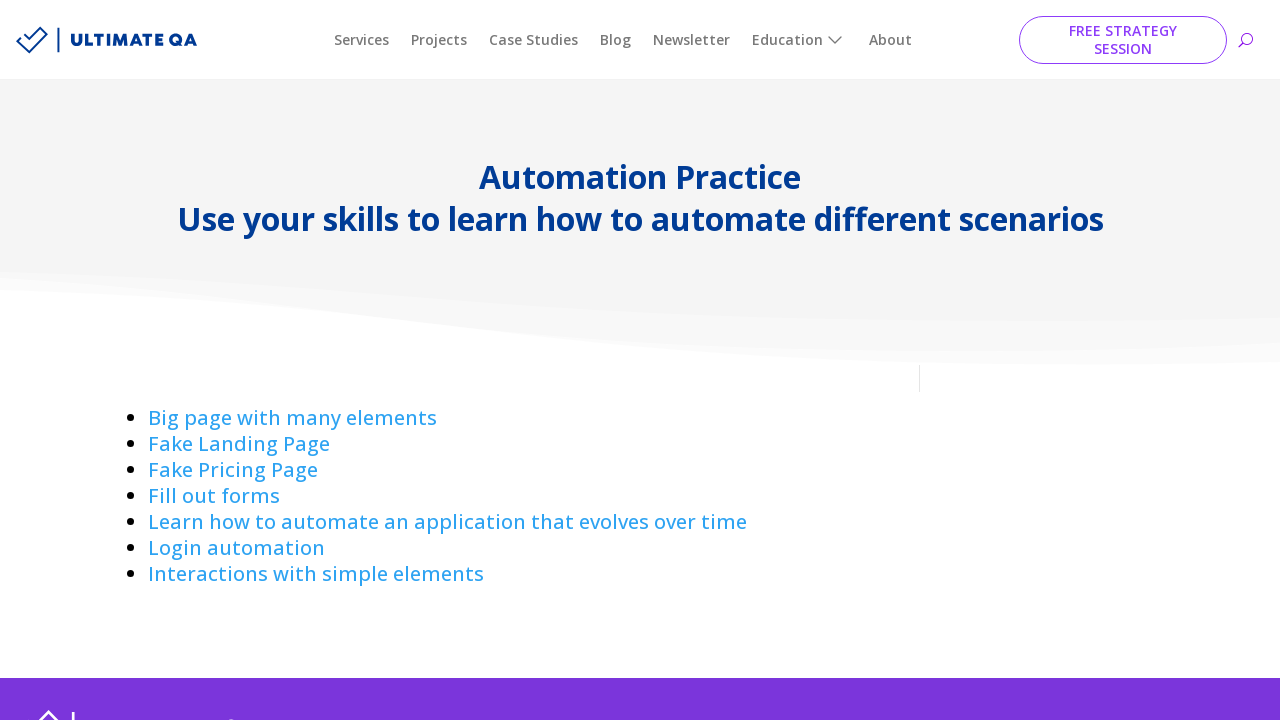

Retrieved initial opacity: 1
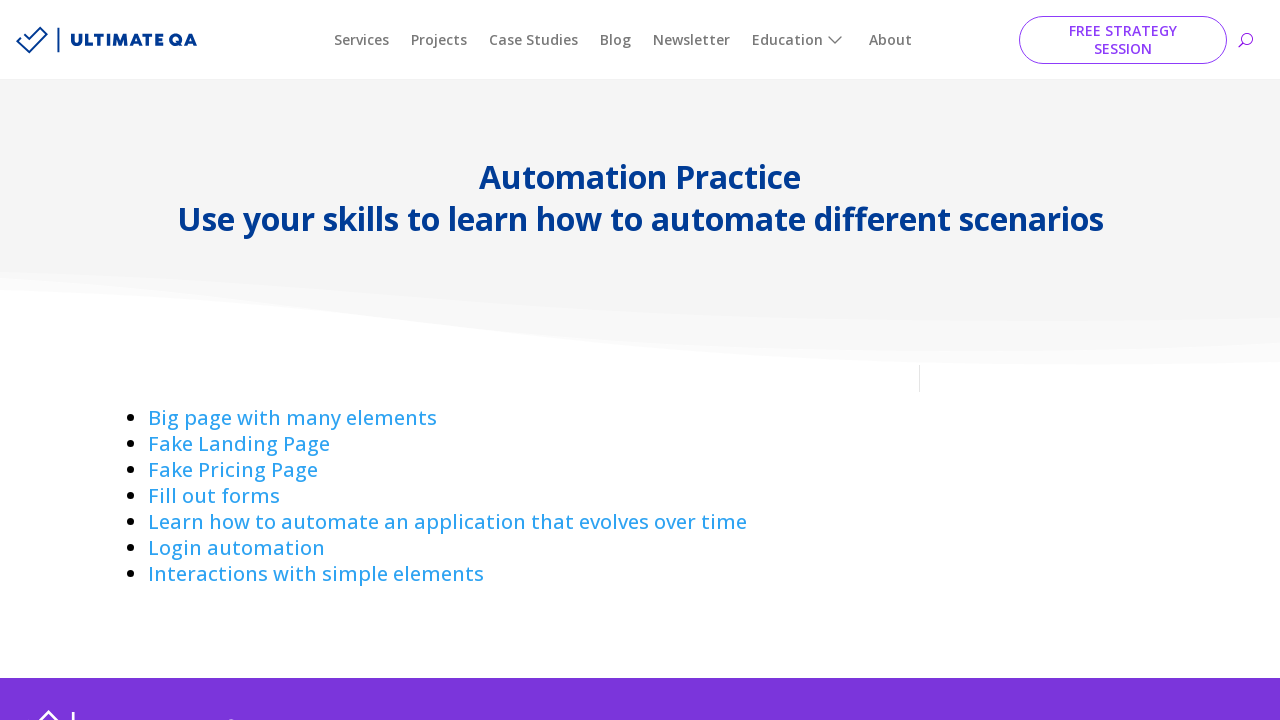

Hovered over Blog link at (434, 560) on div.et_pb_menu_0_tb_footer ul#menu-footer-main-menu a[href='https://ultimateqa.c
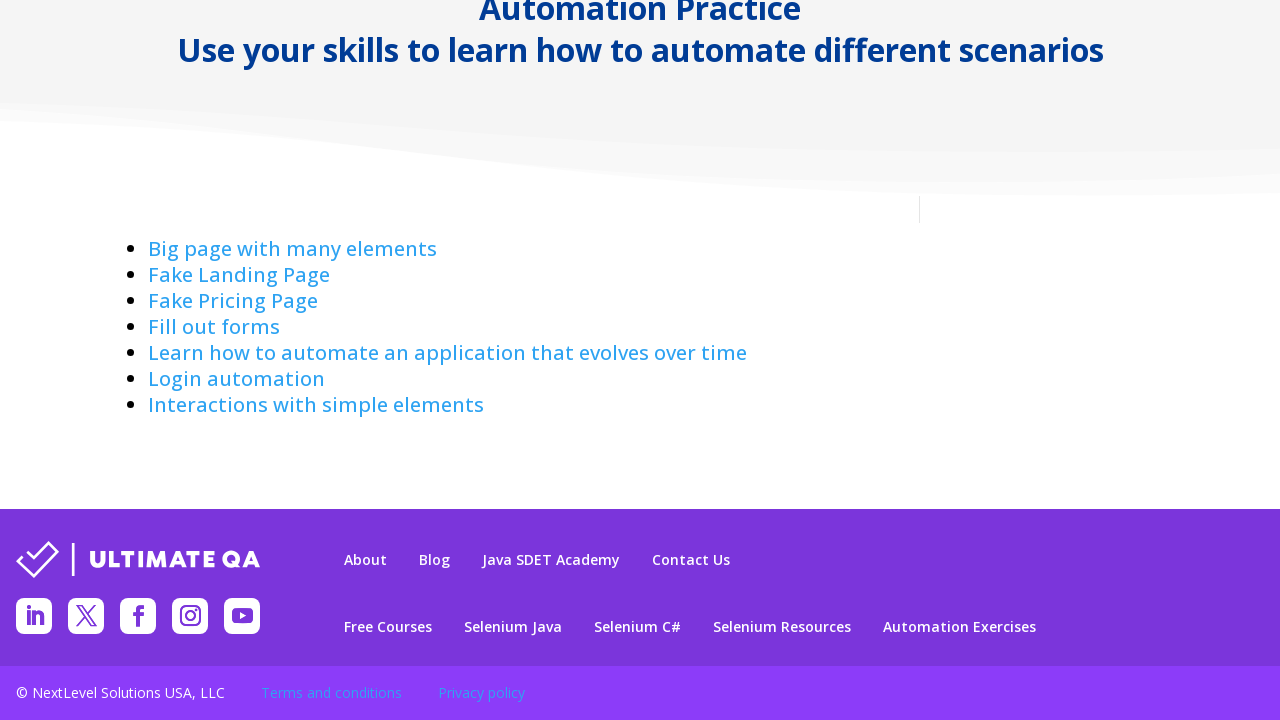

Waited 1000ms for hover effect to apply
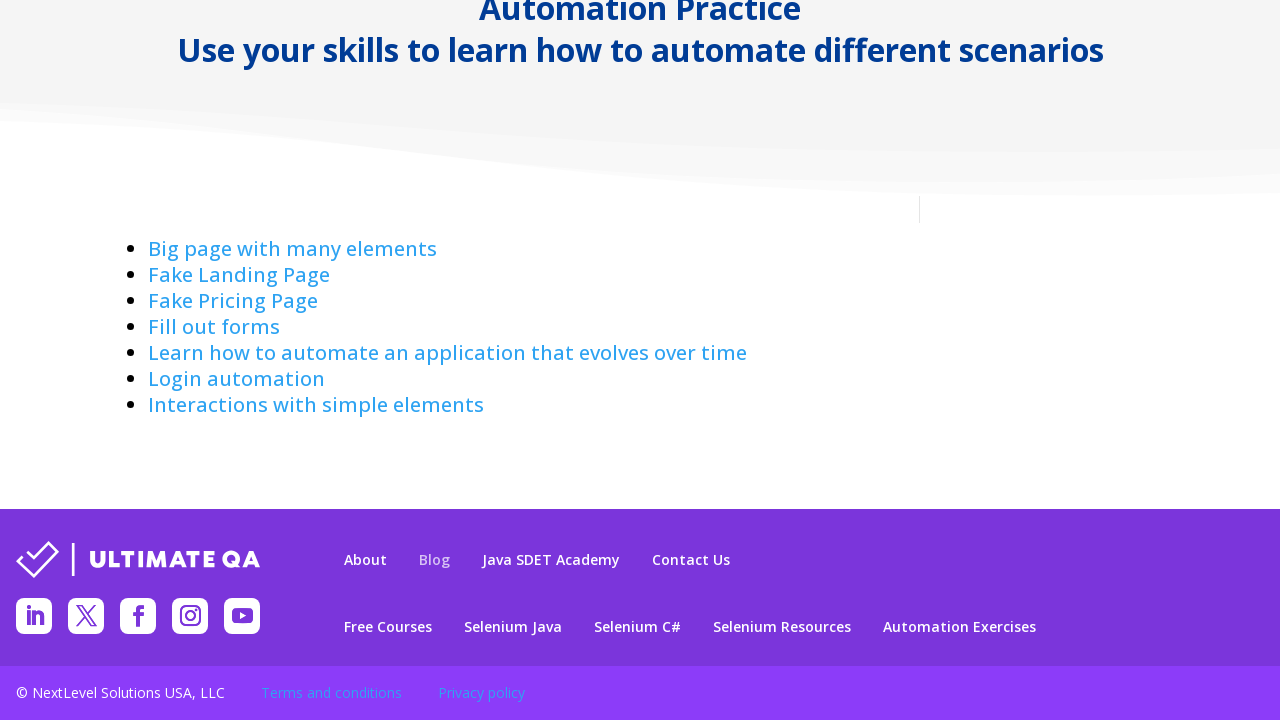

Retrieved opacity after hover: 0.7
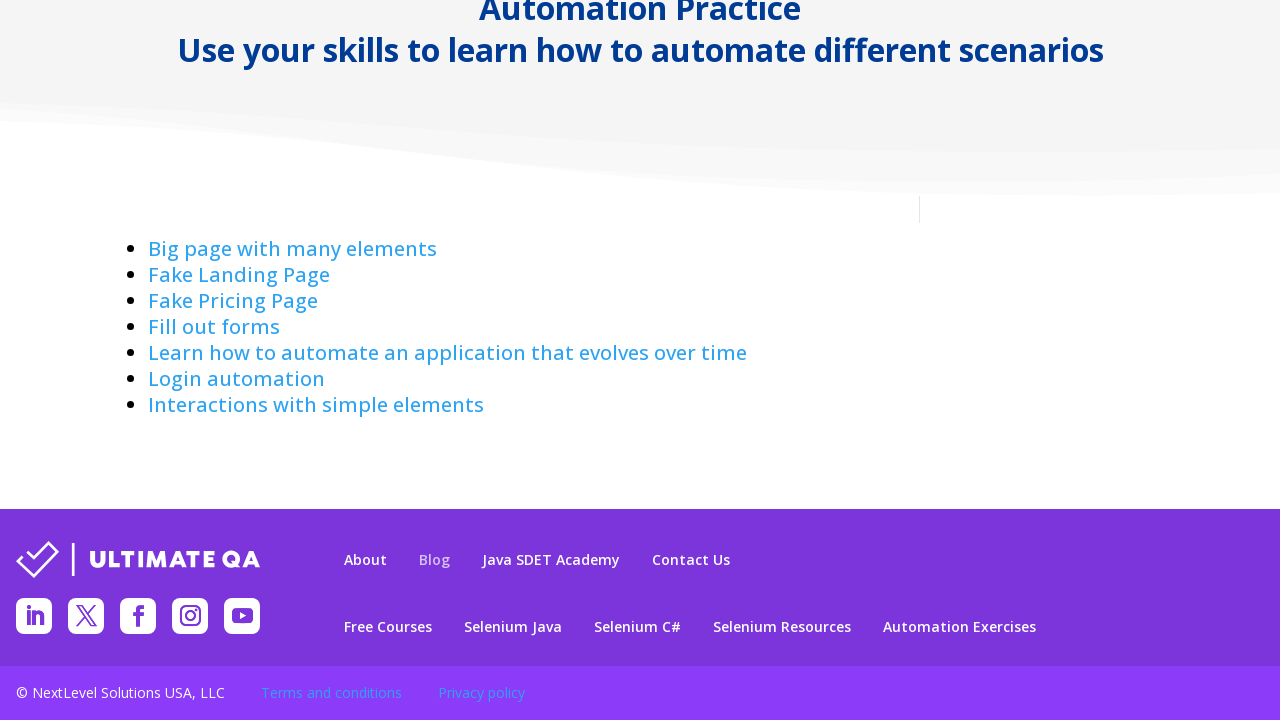

Verified hover effect: opacity changed to 0.7
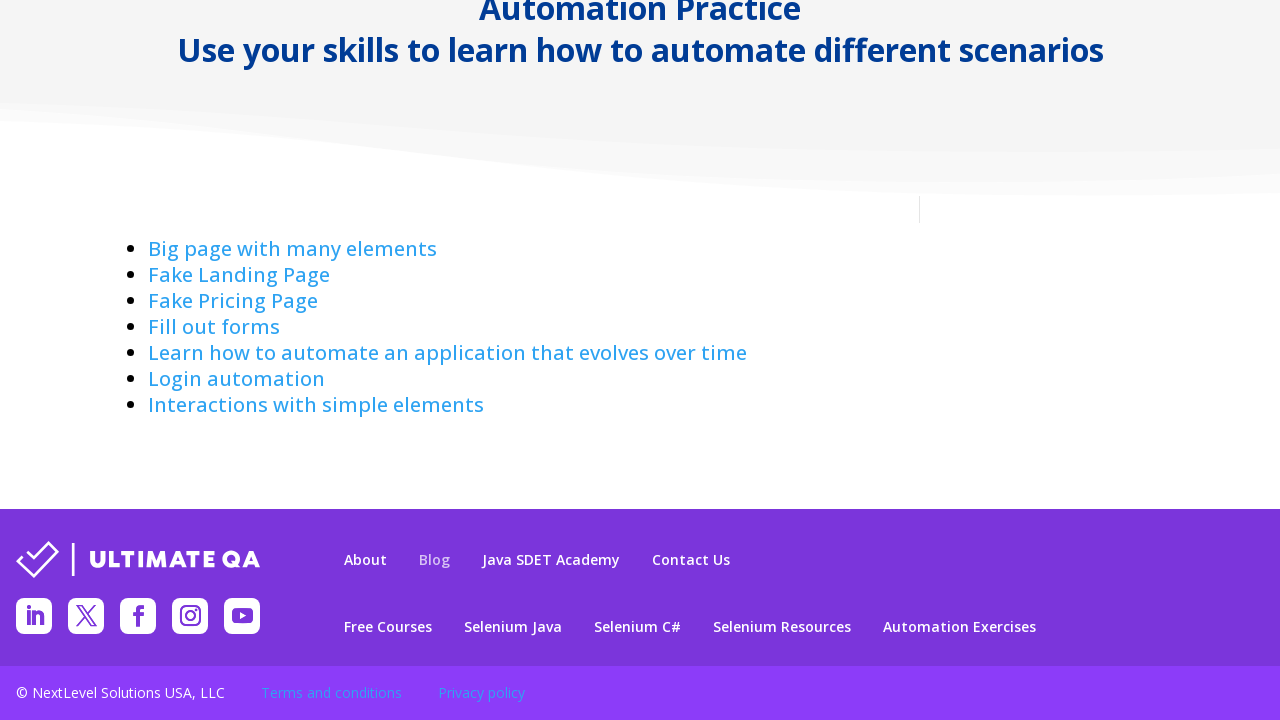

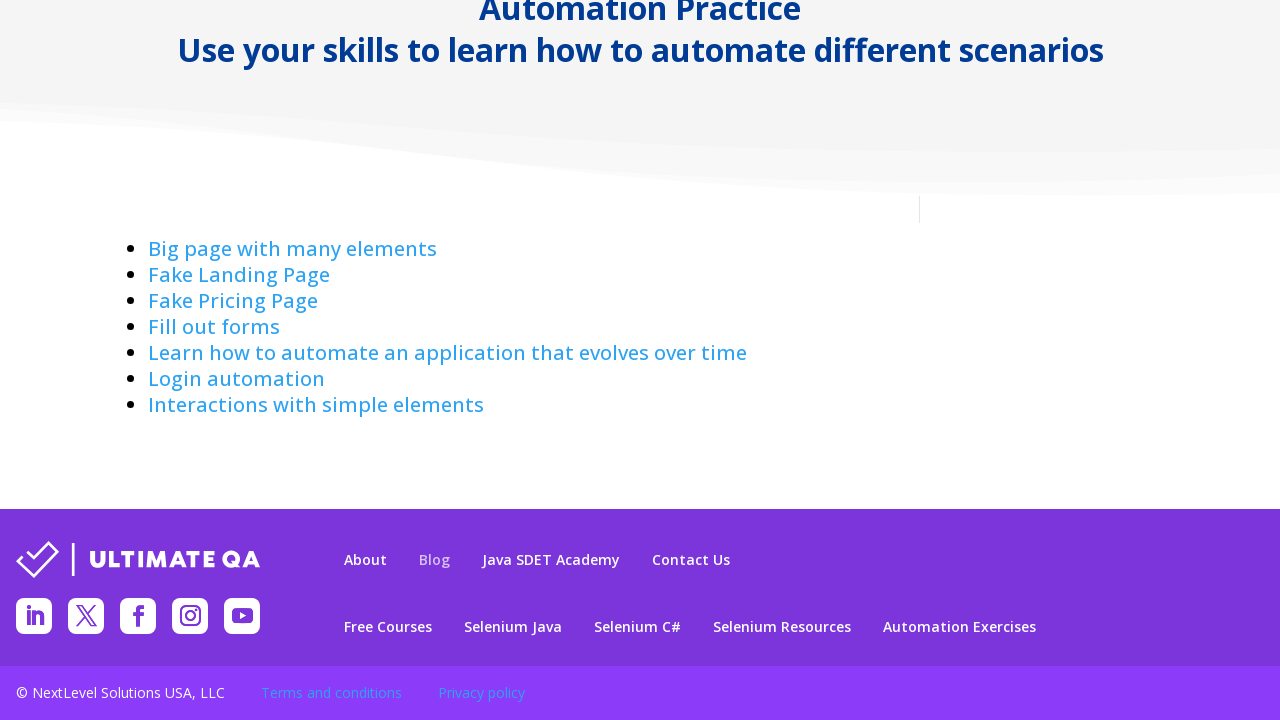